Tests dynamic loading behavior where the element is rendered after a loading bar, by clicking start and waiting for the element to appear.

Starting URL: http://the-internet.herokuapp.com/dynamic_loading/2

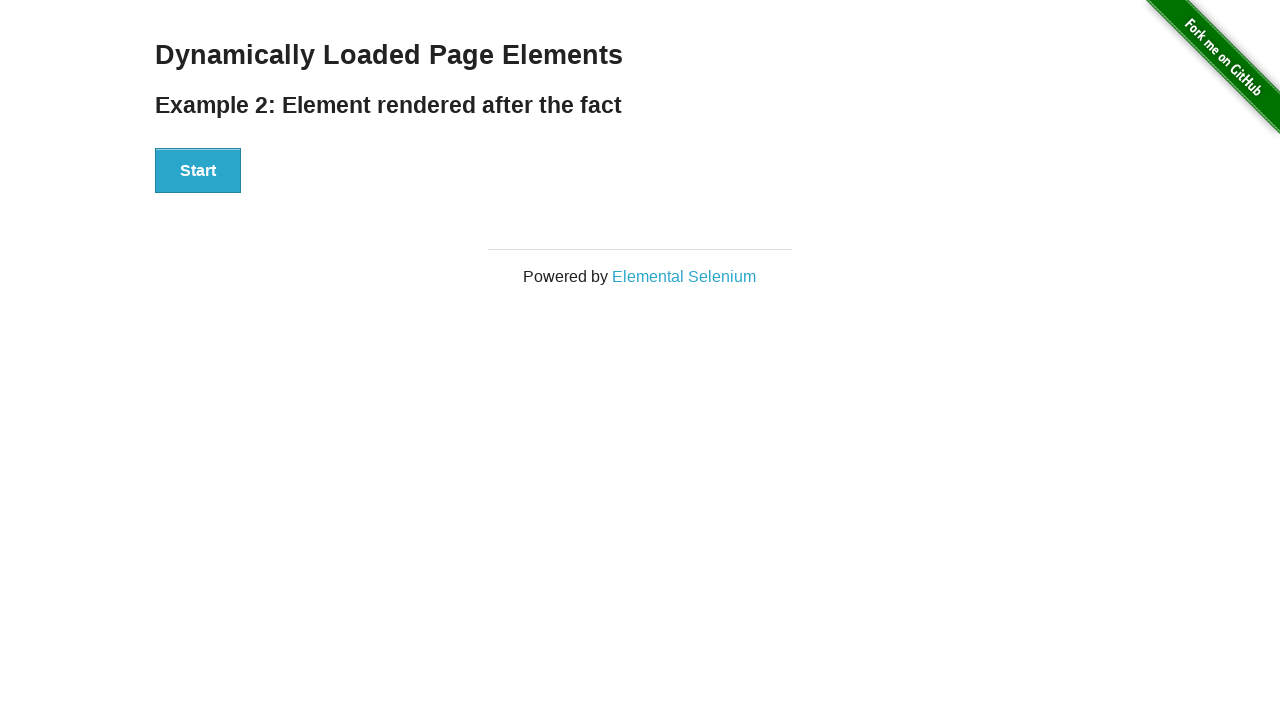

Clicked the Start button to initiate dynamic loading at (198, 171) on #start button
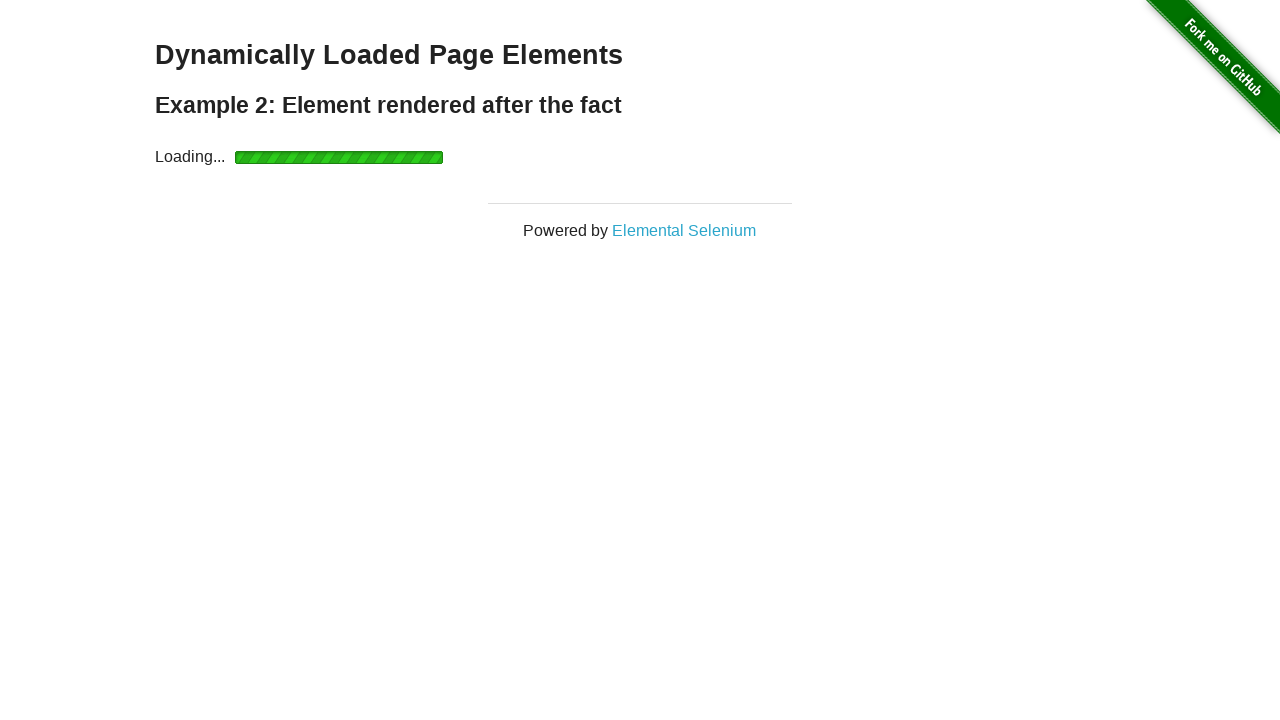

Loading bar completed and finish element became visible
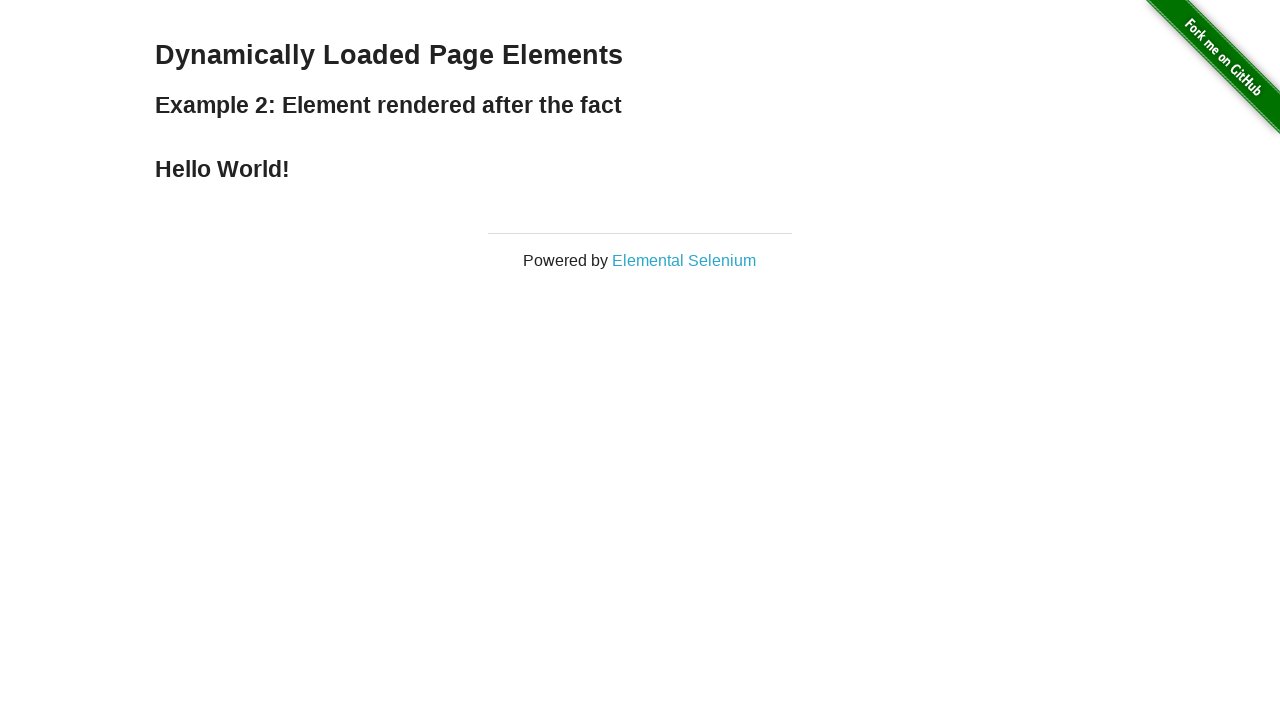

Verified that finish element contains 'Hello World!' text
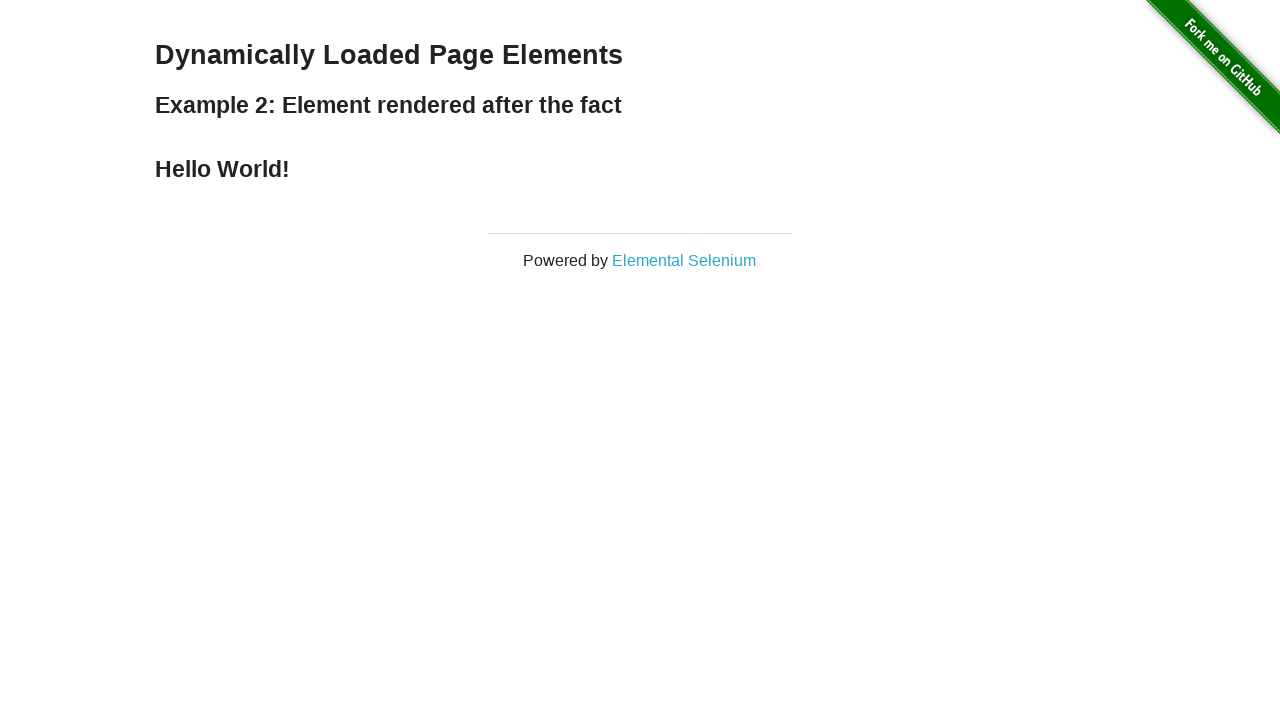

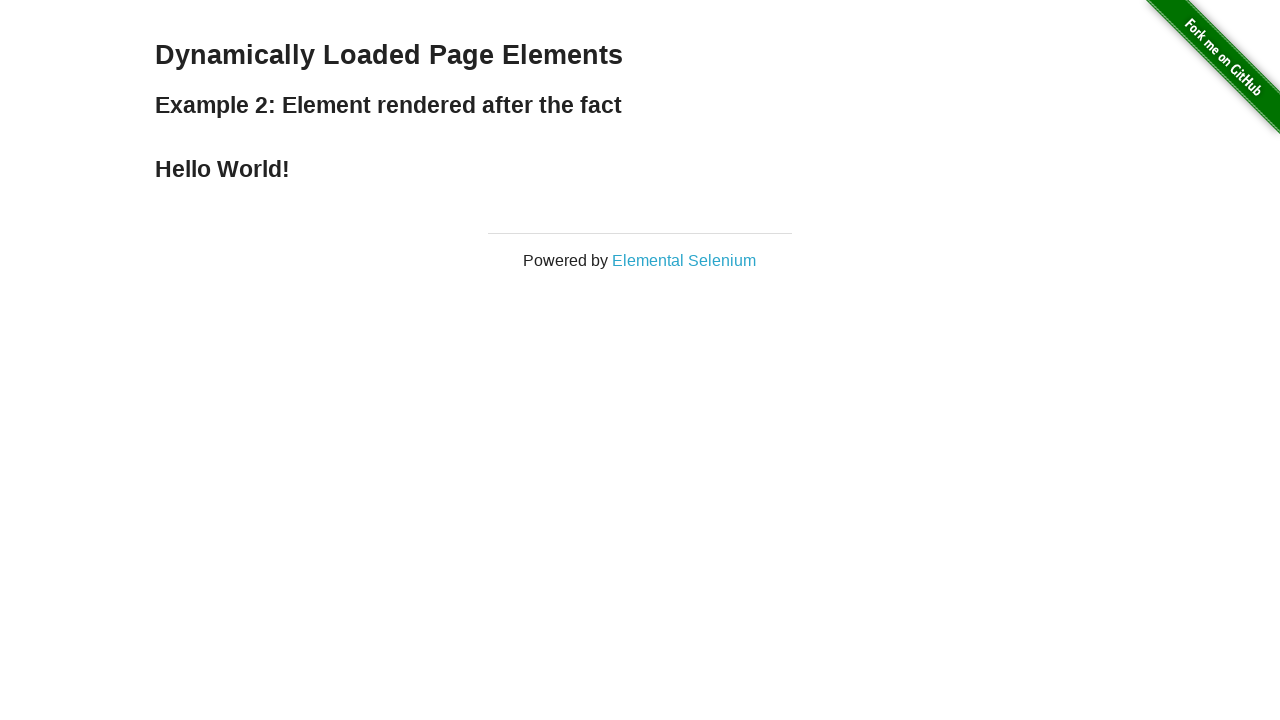